Navigates to Douban homepage and retrieves cookies

Starting URL: https://www.douban.com/

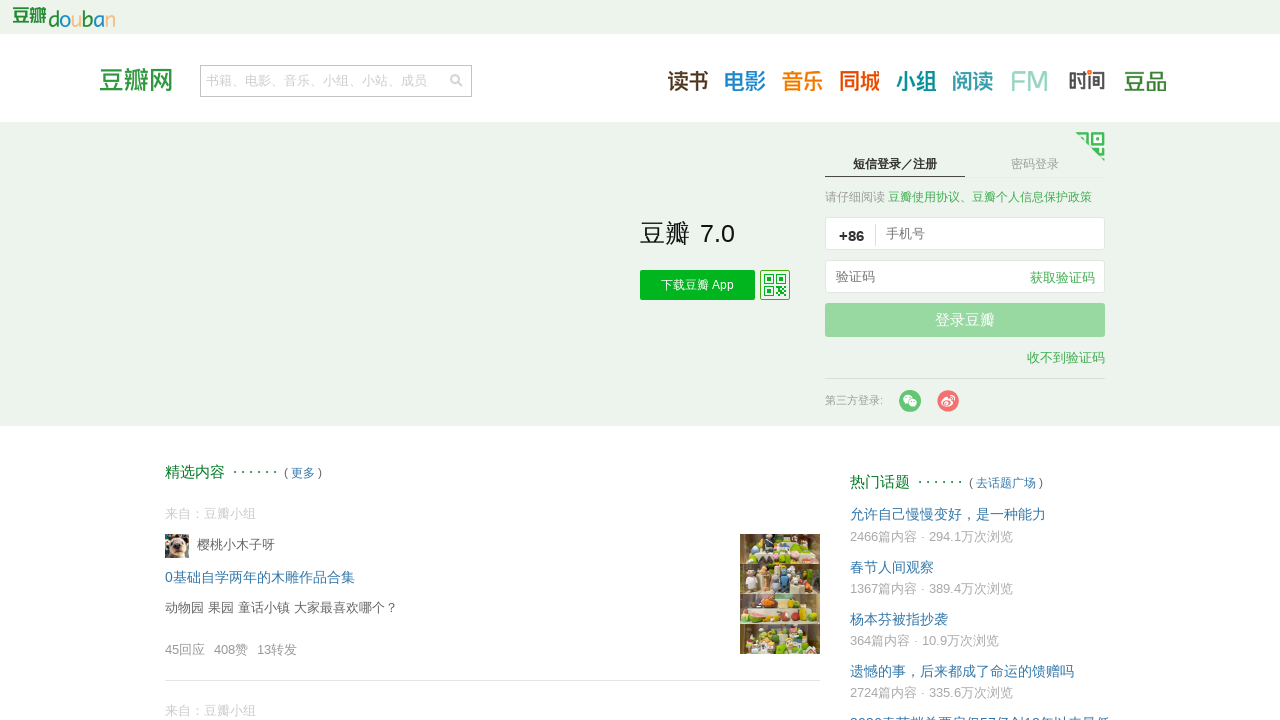

Navigated to Douban homepage
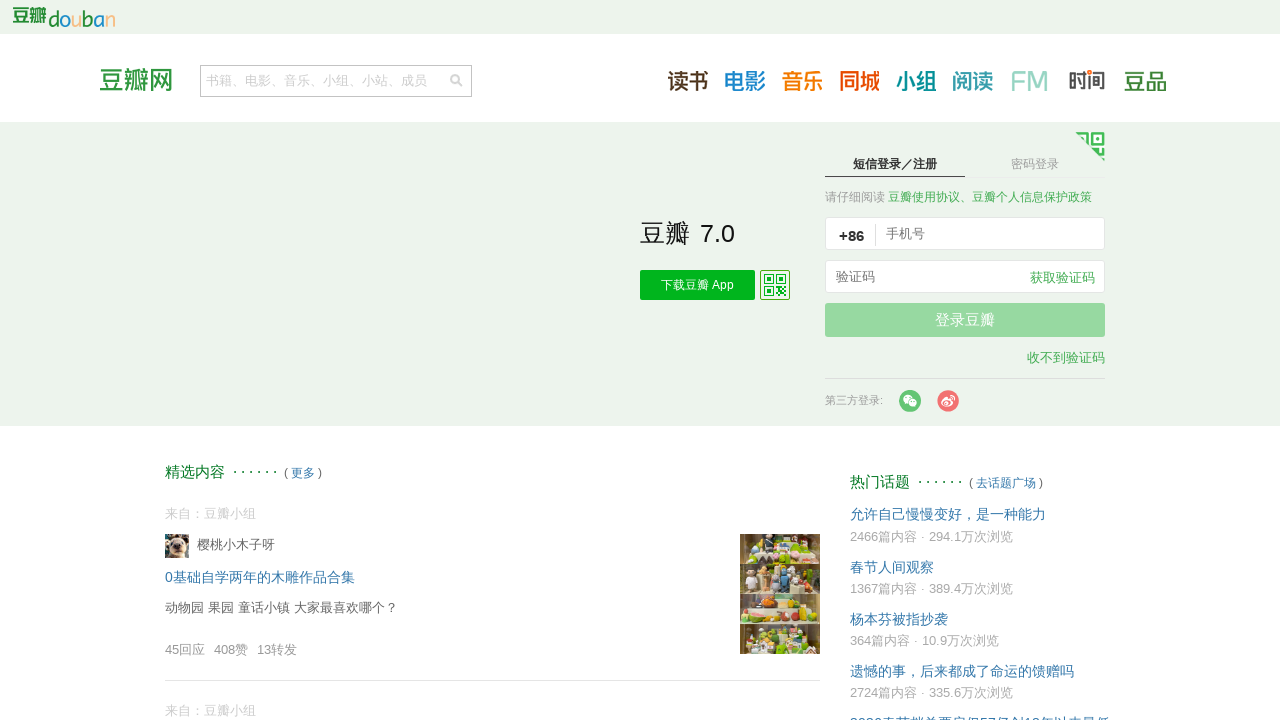

Retrieved cookies from Douban page
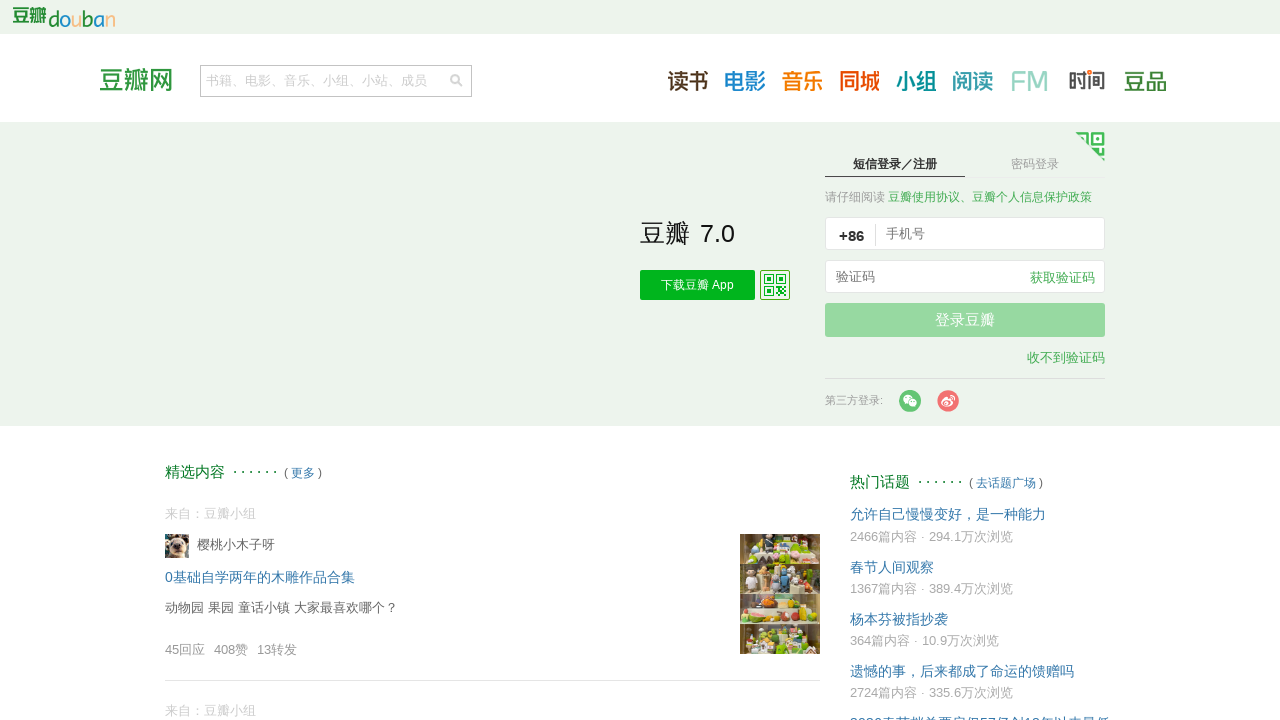

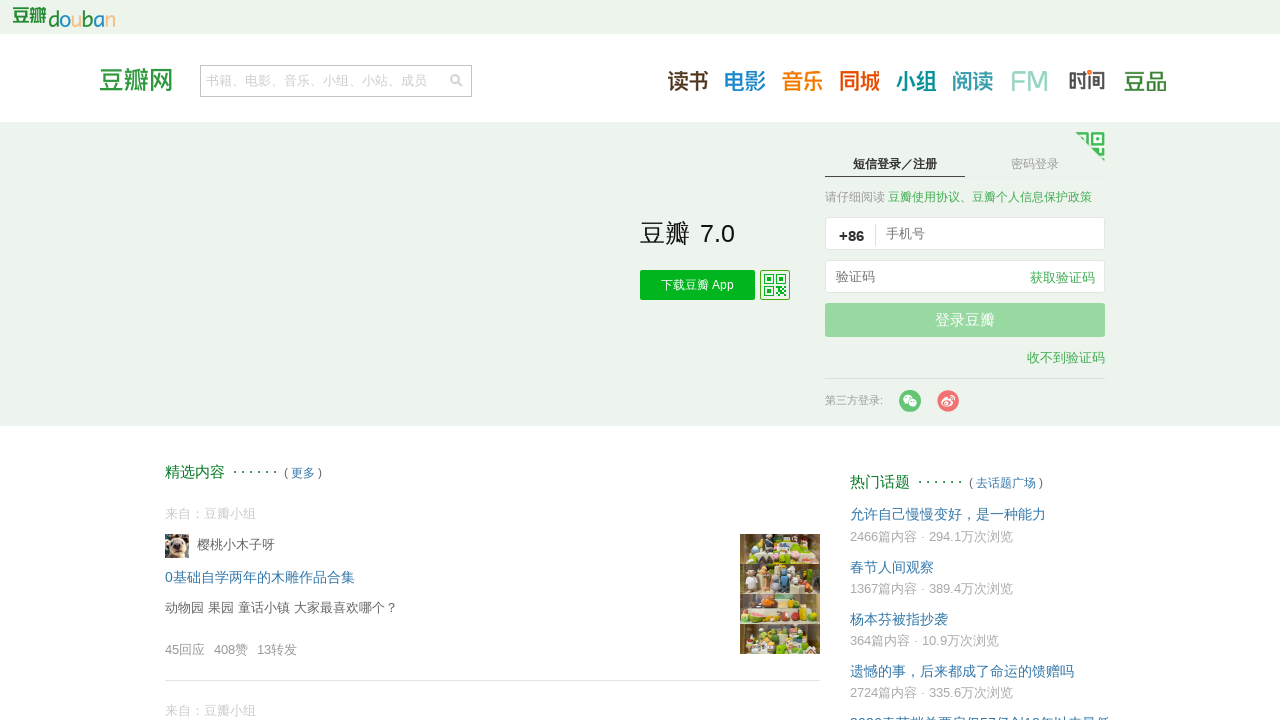